Tests JavaScript confirm dialog handling by clicking a button that triggers a confirm dialog and dismissing it.

Starting URL: https://the-internet.herokuapp.com/javascript_alerts

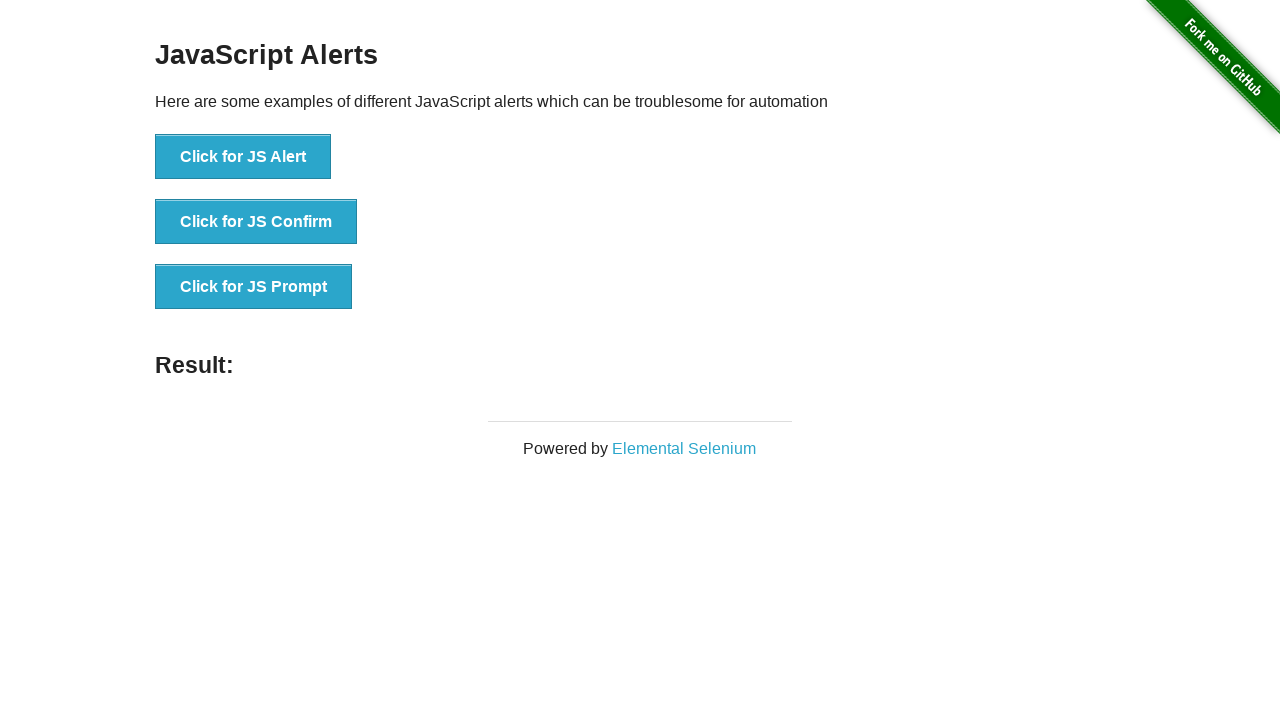

Set up dialog handler to dismiss confirm dialogs
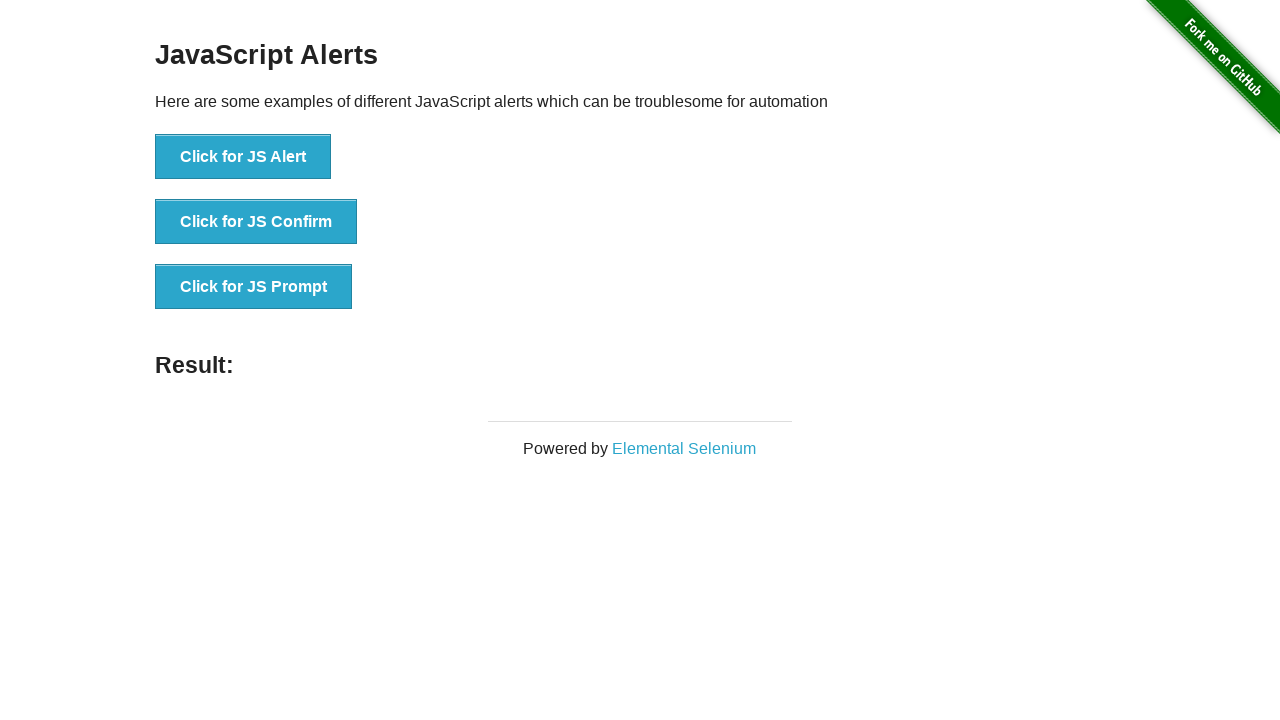

Clicked button to trigger JavaScript confirm dialog at (256, 222) on button[onclick='jsConfirm()']
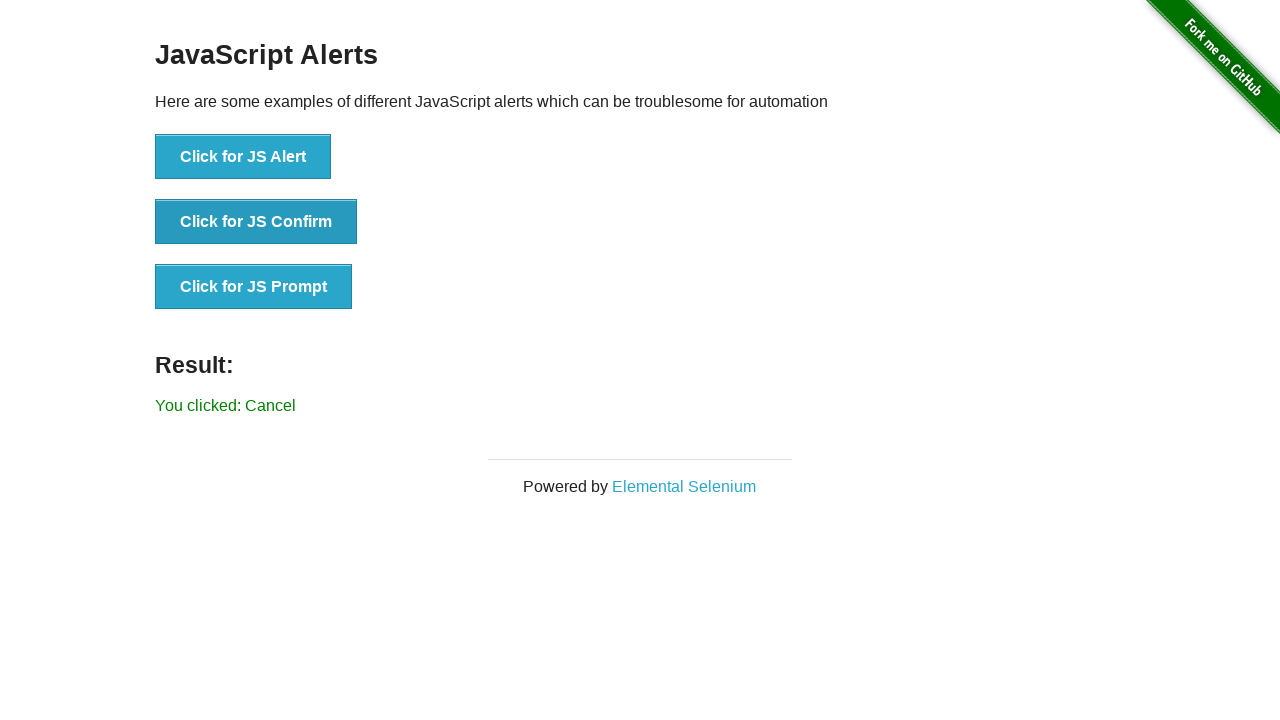

Waited for result element to appear after dismissing confirm
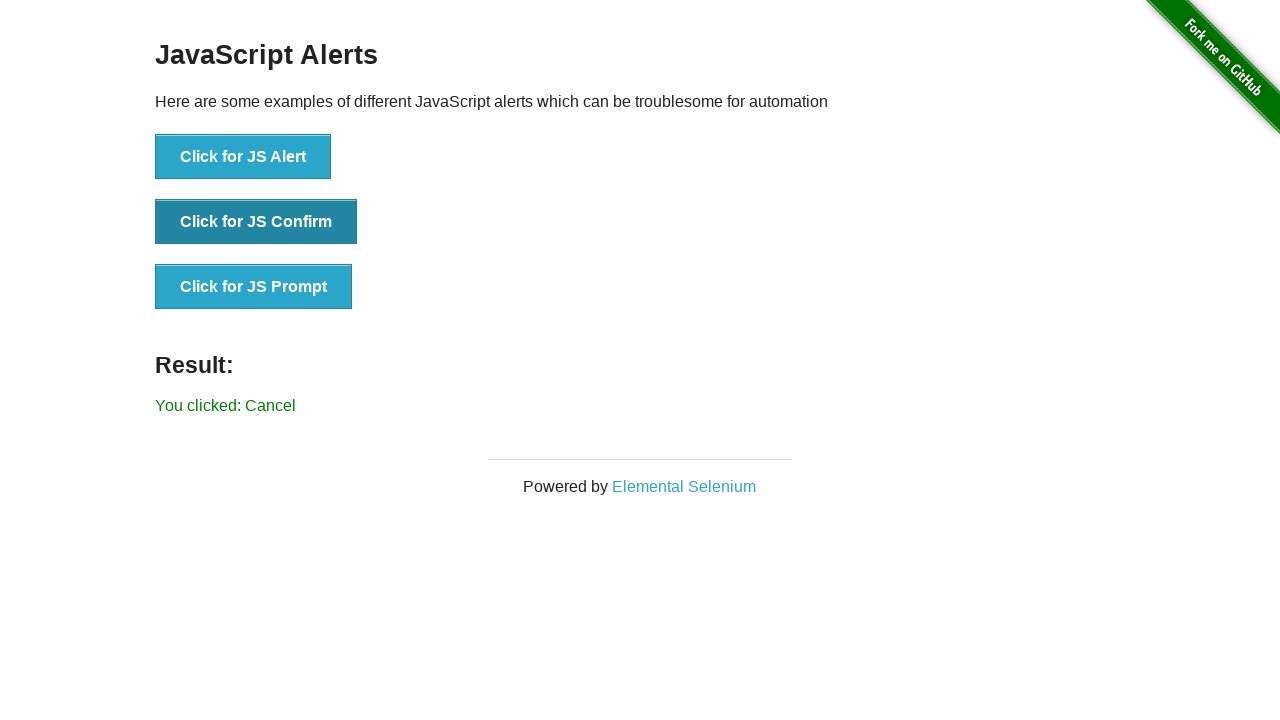

Verified that result text shows 'You clicked: Cancel'
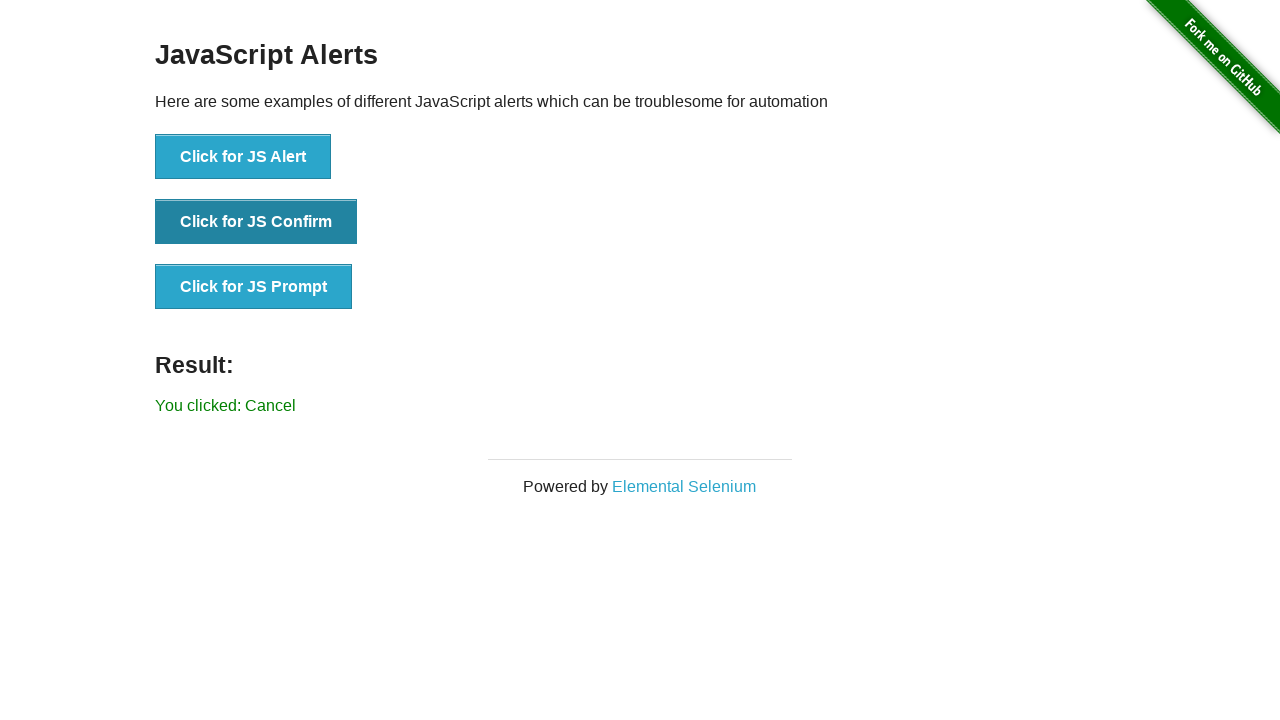

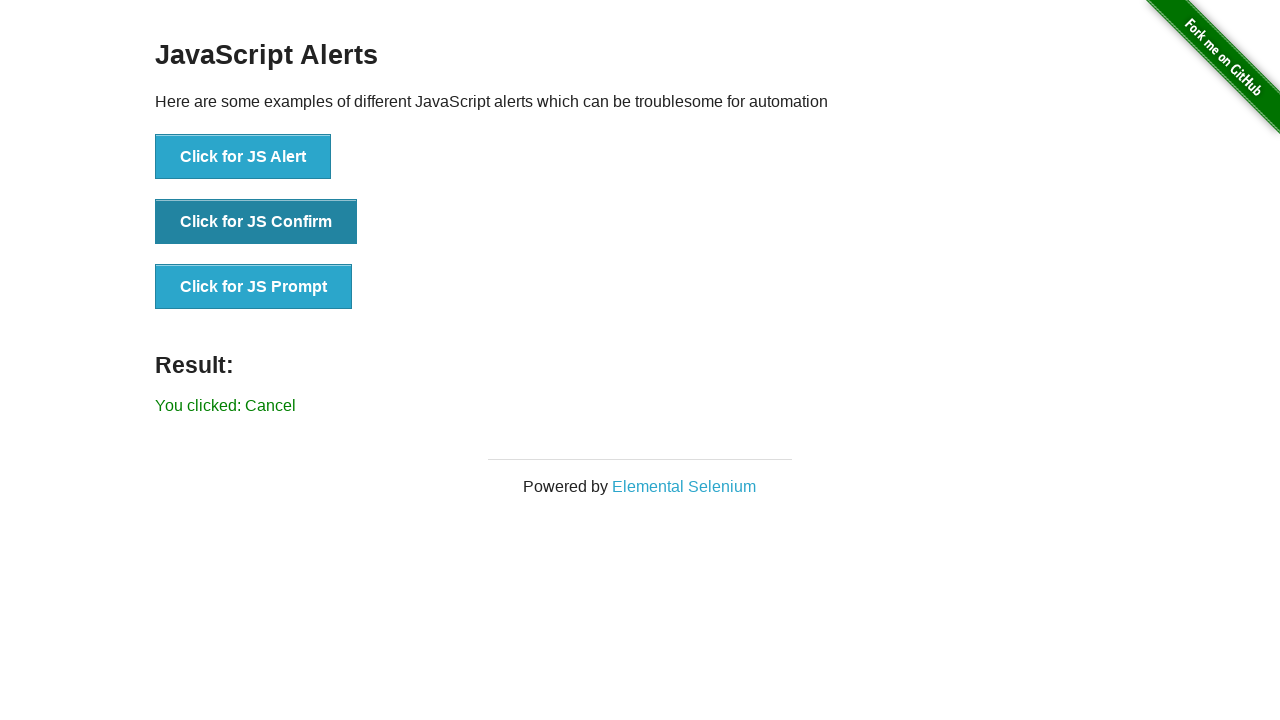